Tests the Text Box form submission by filling in all fields (name, email, current address, permanent address) with valid inputs and verifying the output displays correctly after submission.

Starting URL: https://demoqa.com/text-box

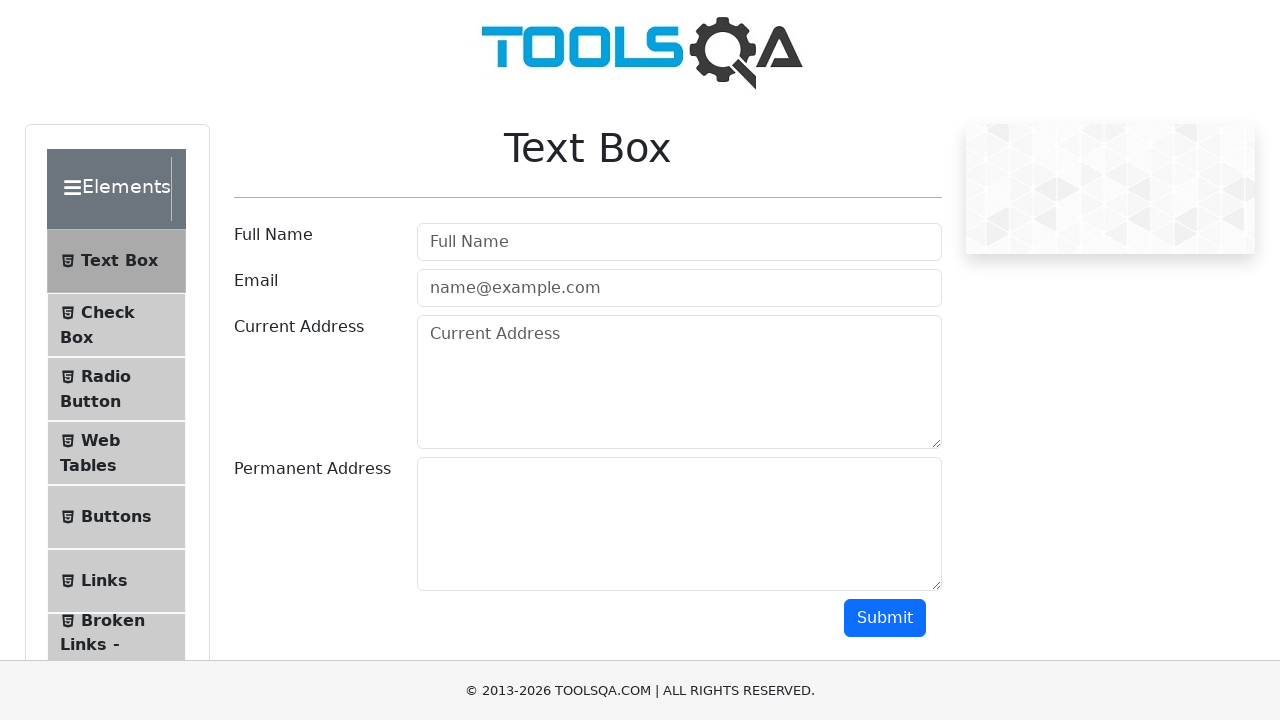

Filled userName field with 'Nguyen Van A' on #userName
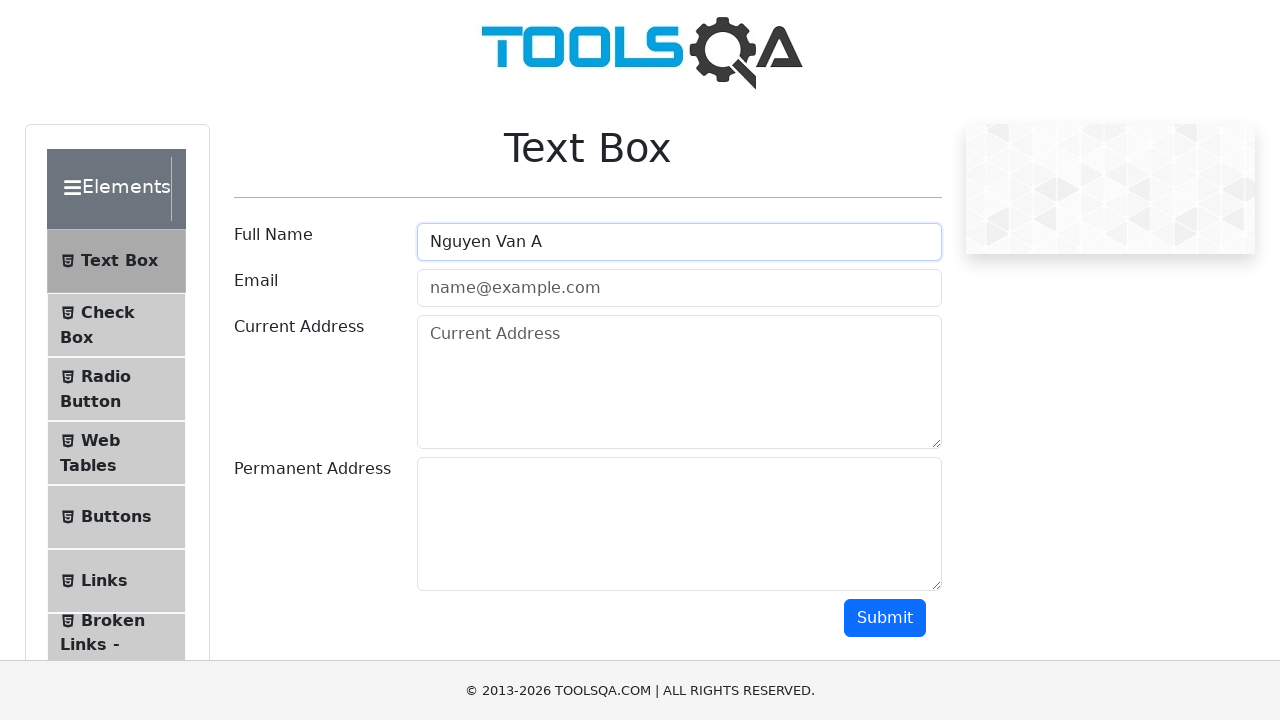

Filled userEmail field with 'email@example.com' on #userEmail
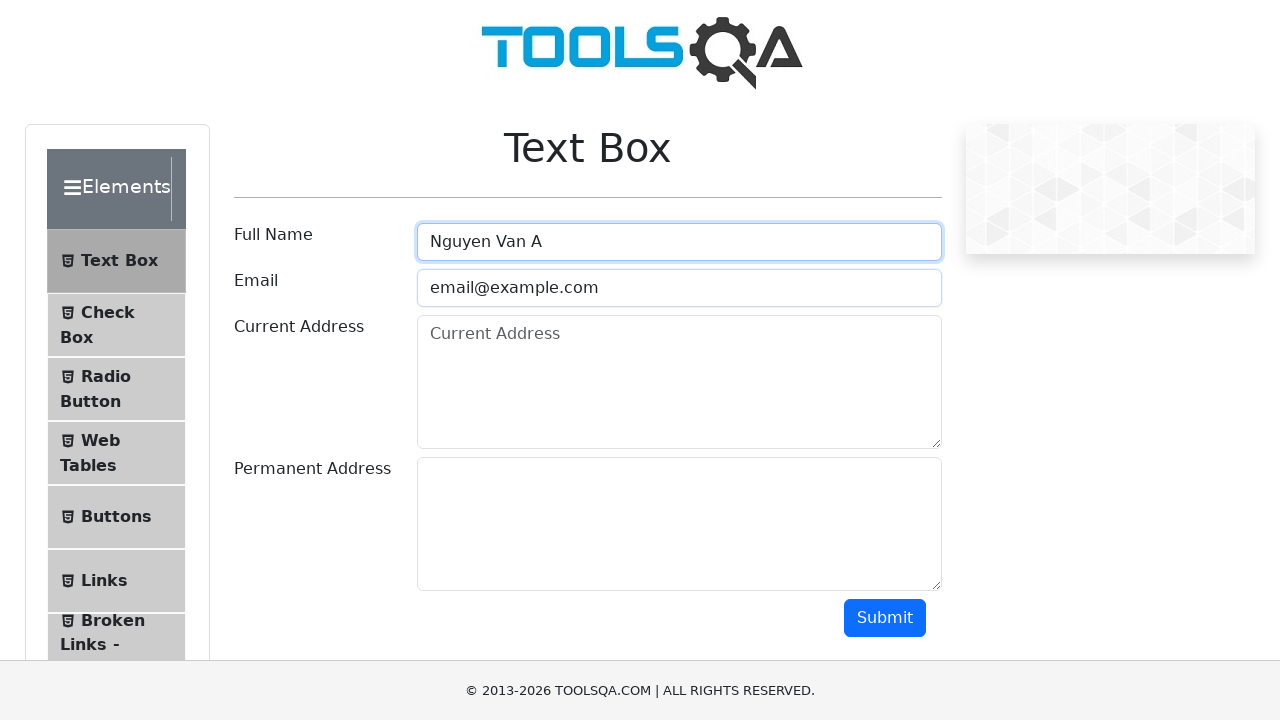

Filled currentAddress field with '123 Main Street' on #currentAddress
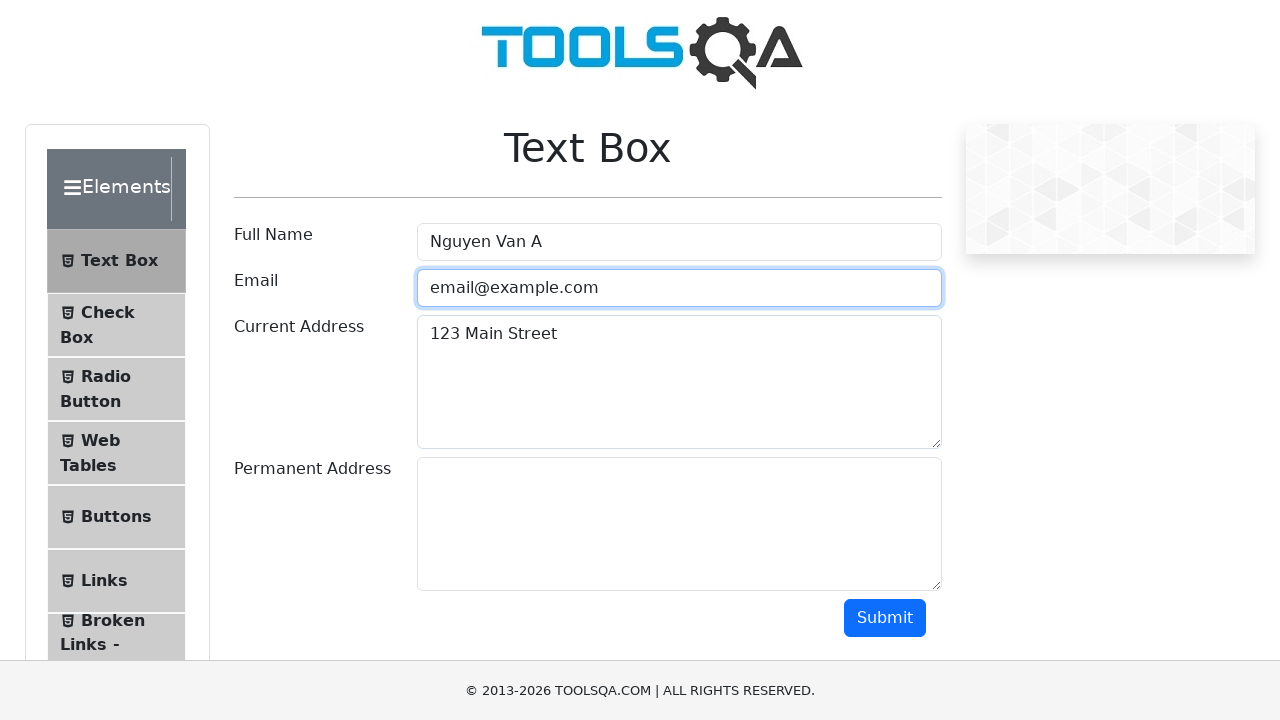

Filled permanentAddress field with '456 Another Street' on #permanentAddress
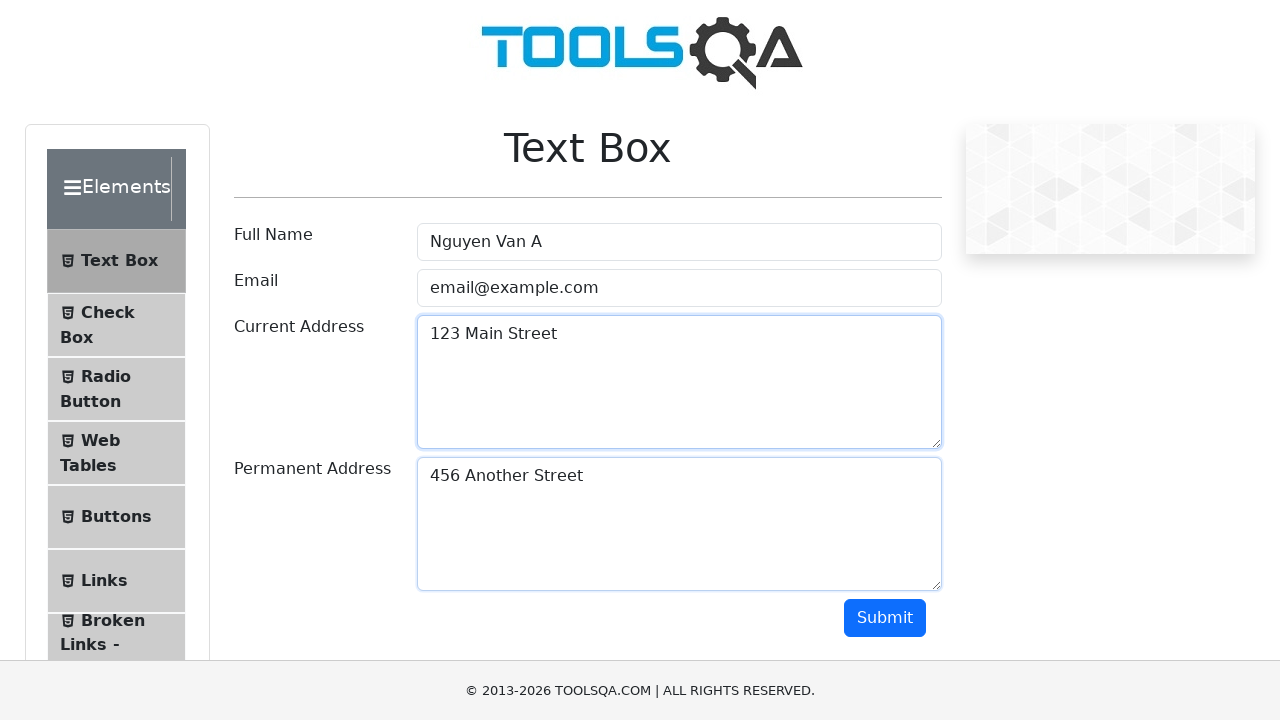

Clicked submit button to submit the form at (885, 618) on #submit
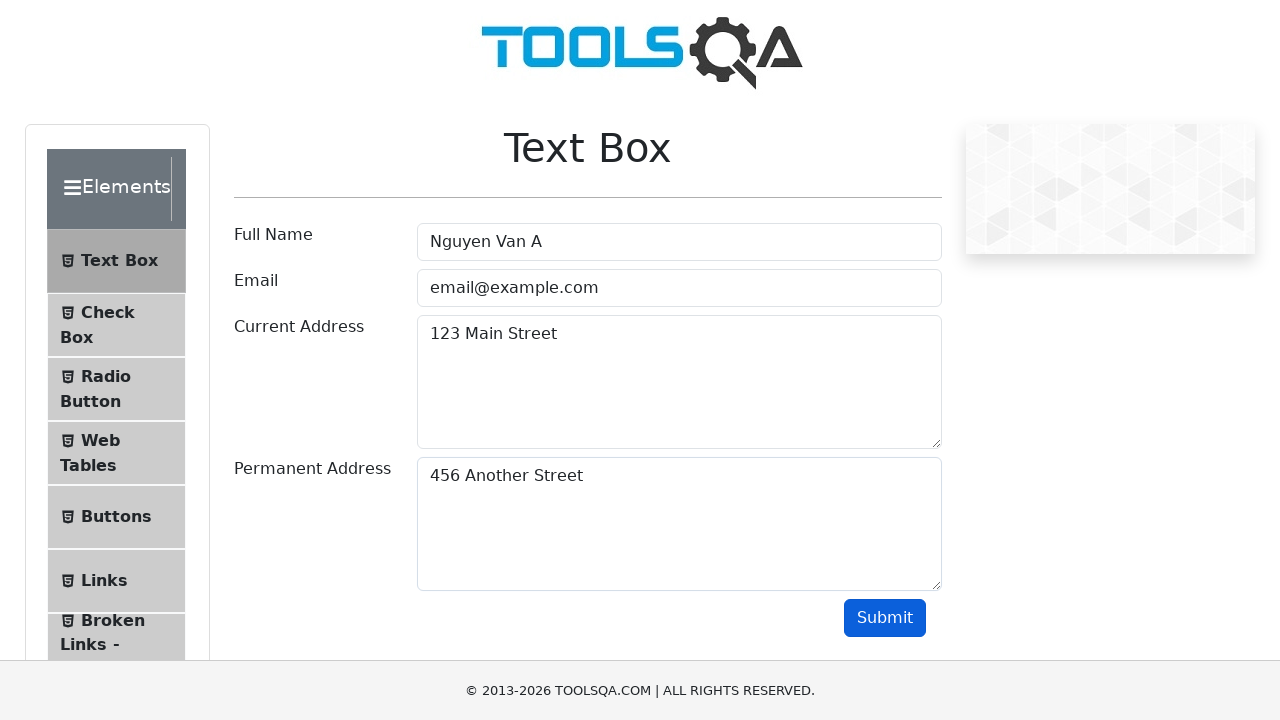

Output section loaded after form submission
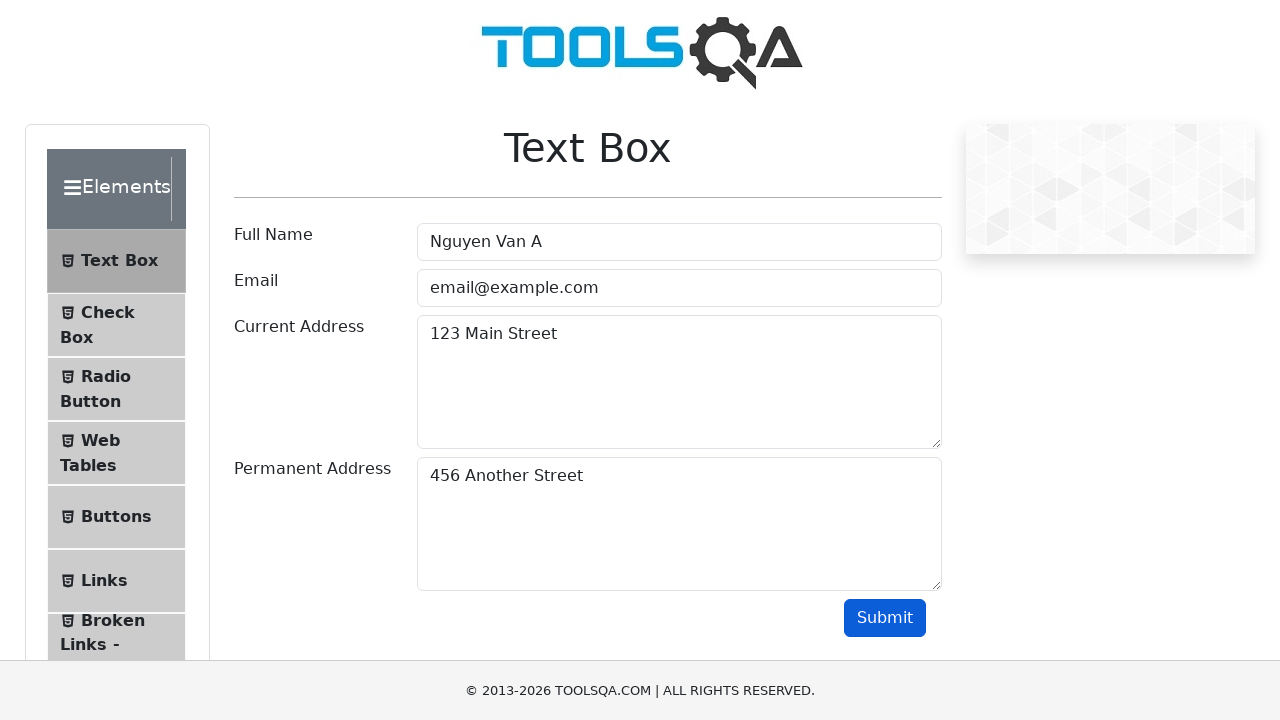

Verified that submitted name 'Nguyen Van A' appears in output
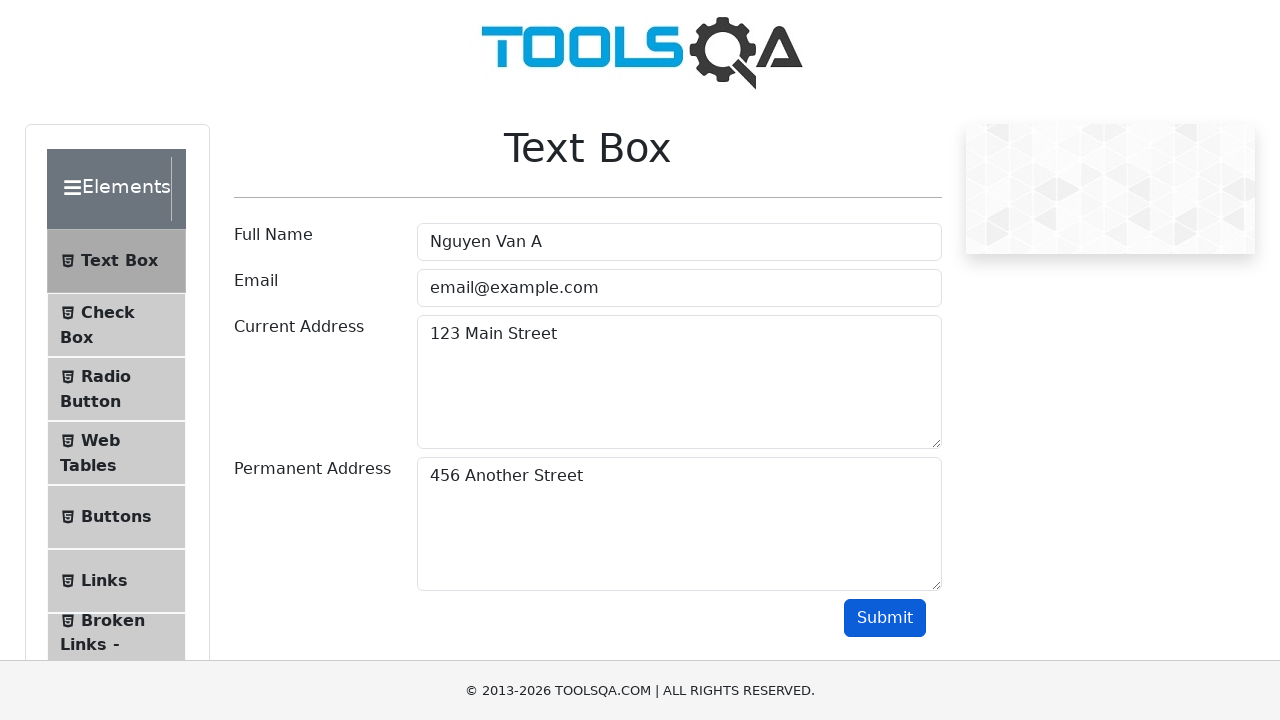

Verified that submitted email 'email@example.com' appears in output
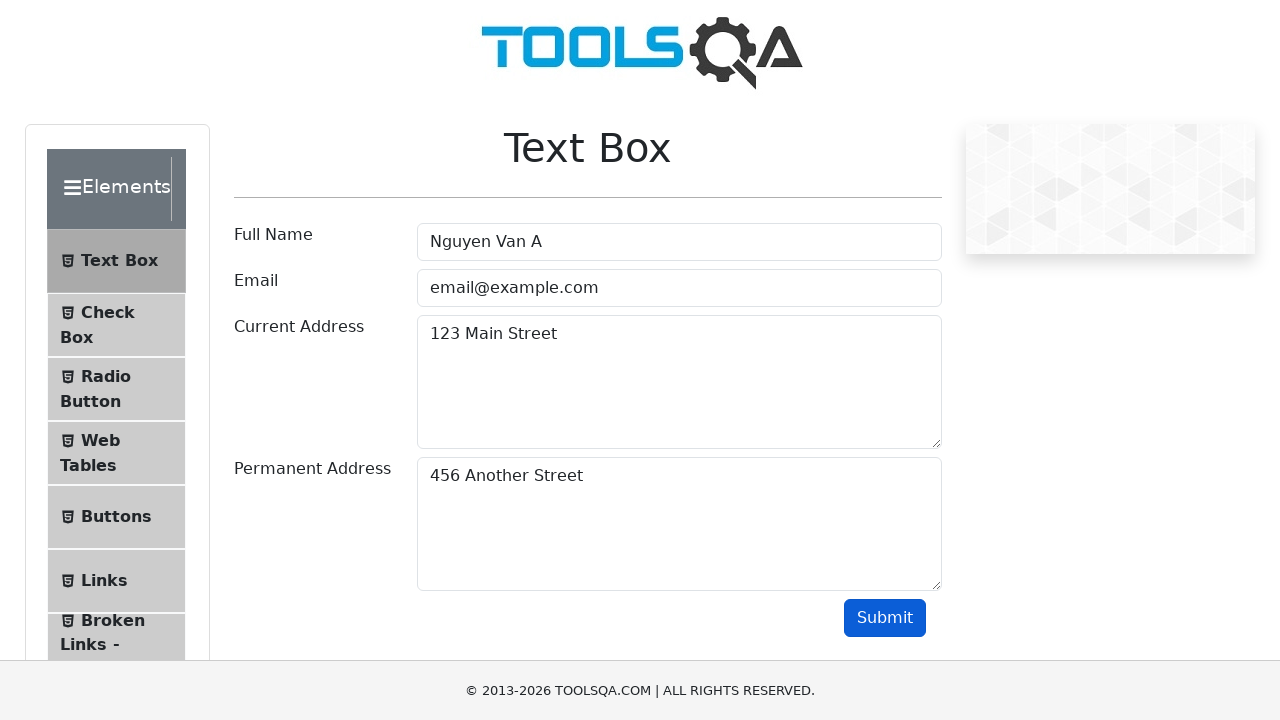

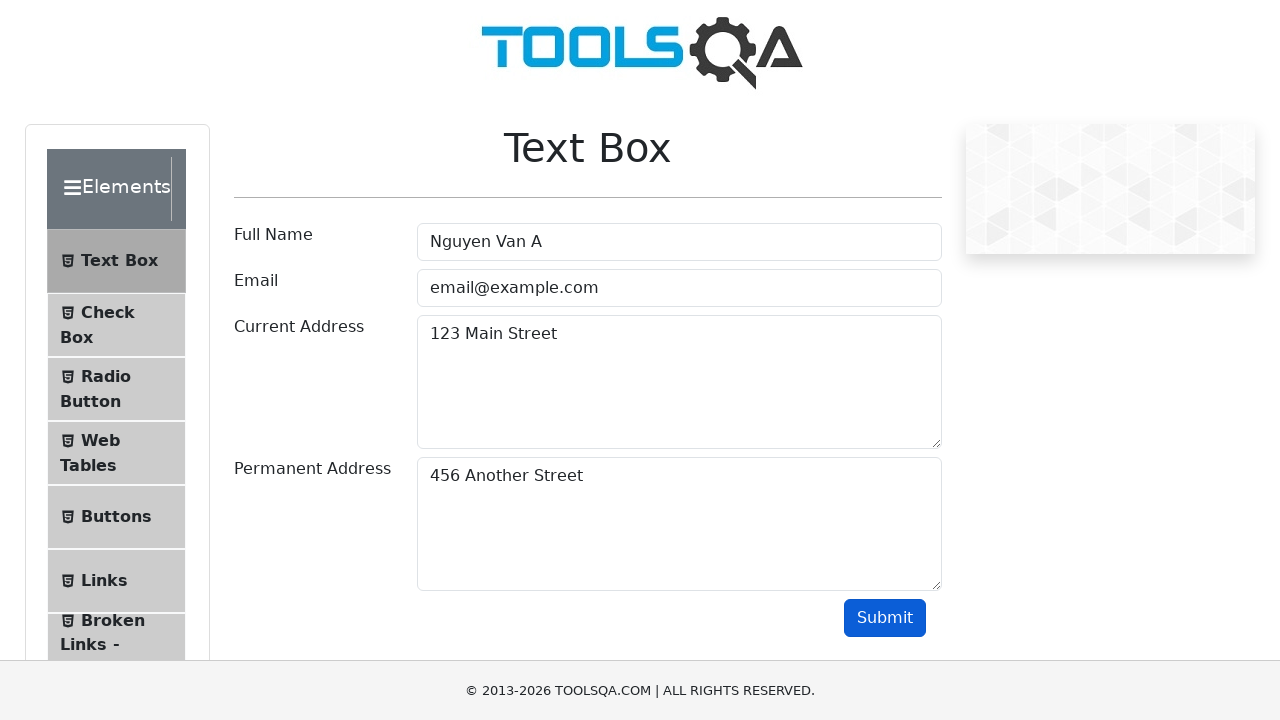